Tests the text box form by filling in name, email, current address, and permanent address fields, then submitting and verifying the output displays correctly.

Starting URL: https://demoqa.com/text-box

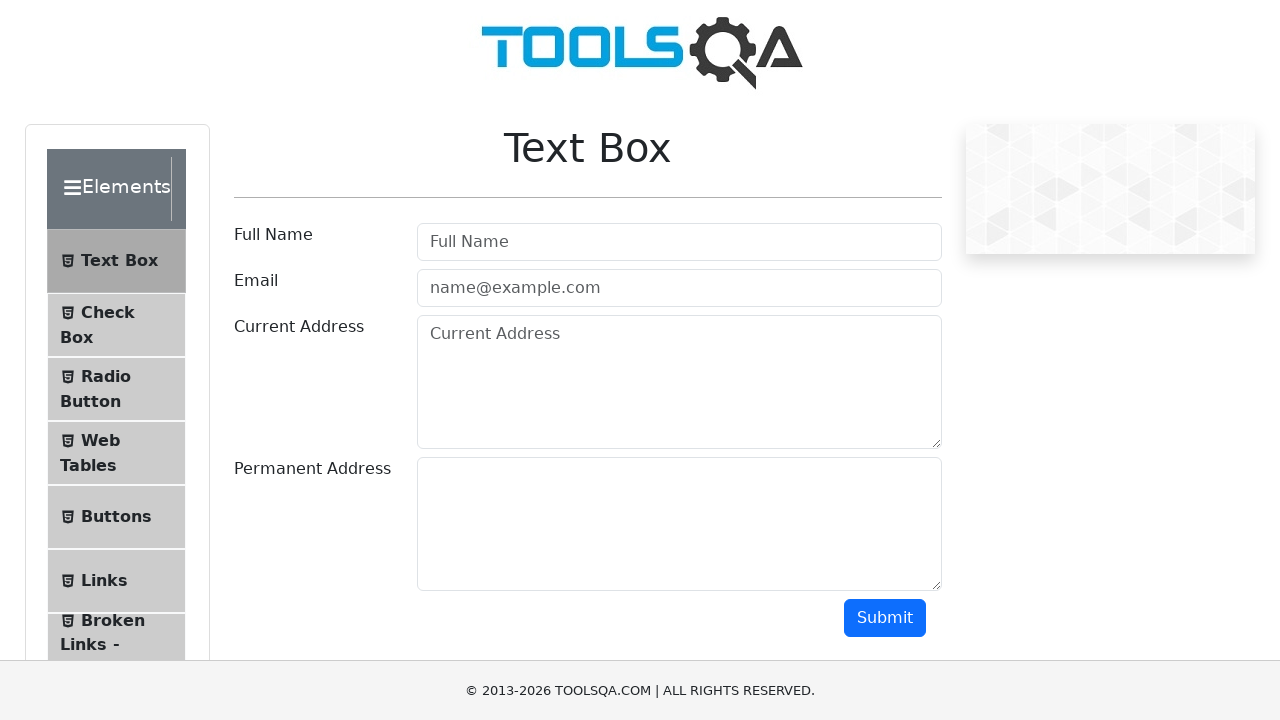

Filled full name field with 'Max' on #userName
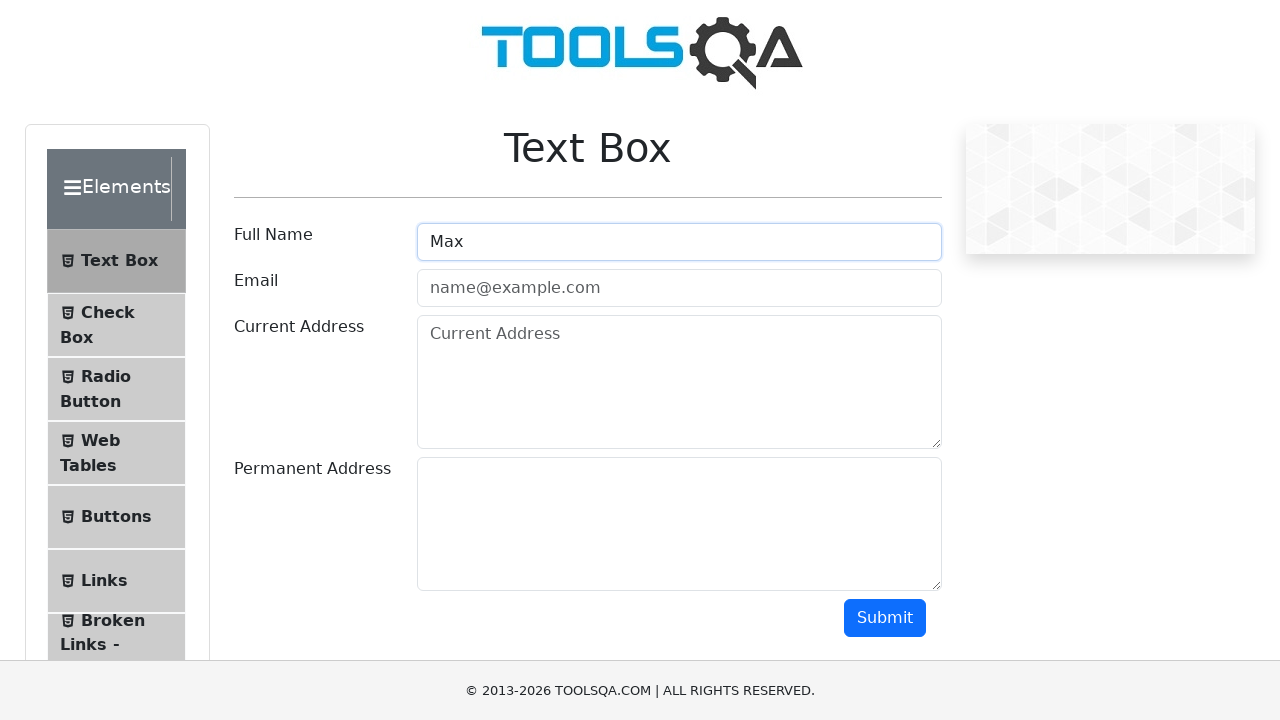

Filled email field with 'max@mail.ru' on #userEmail
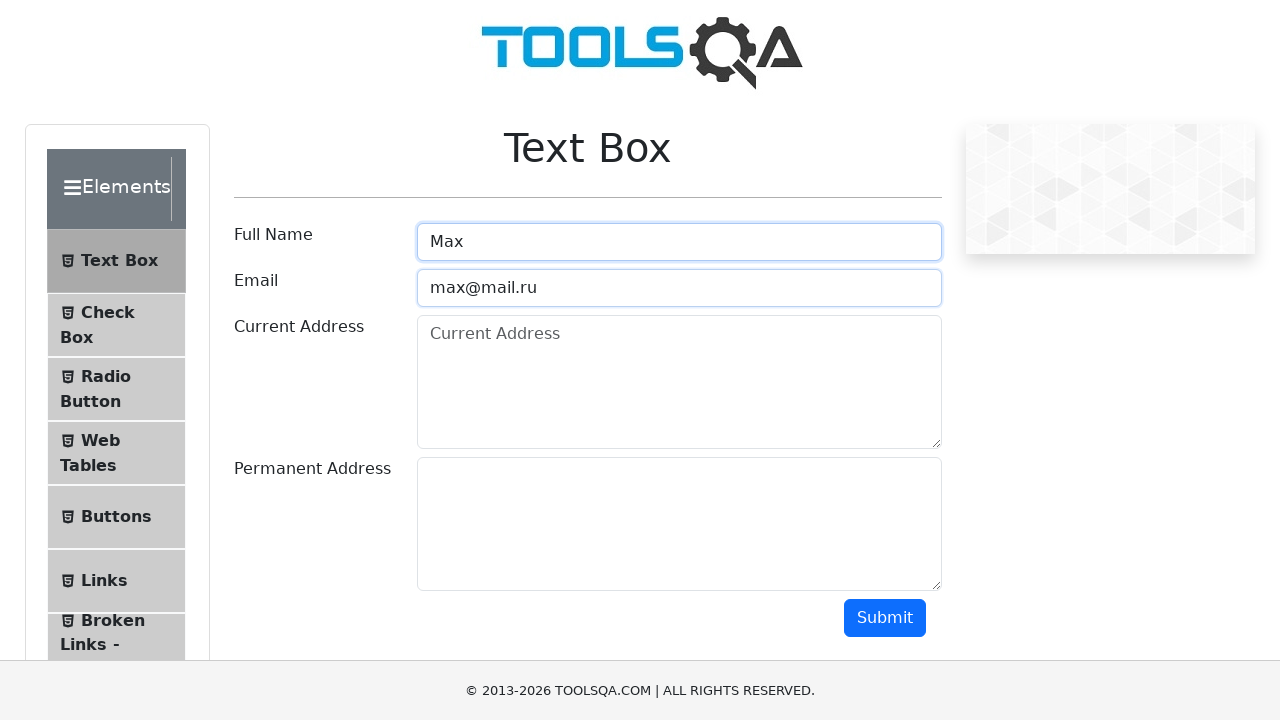

Filled current address field on #currentAddress
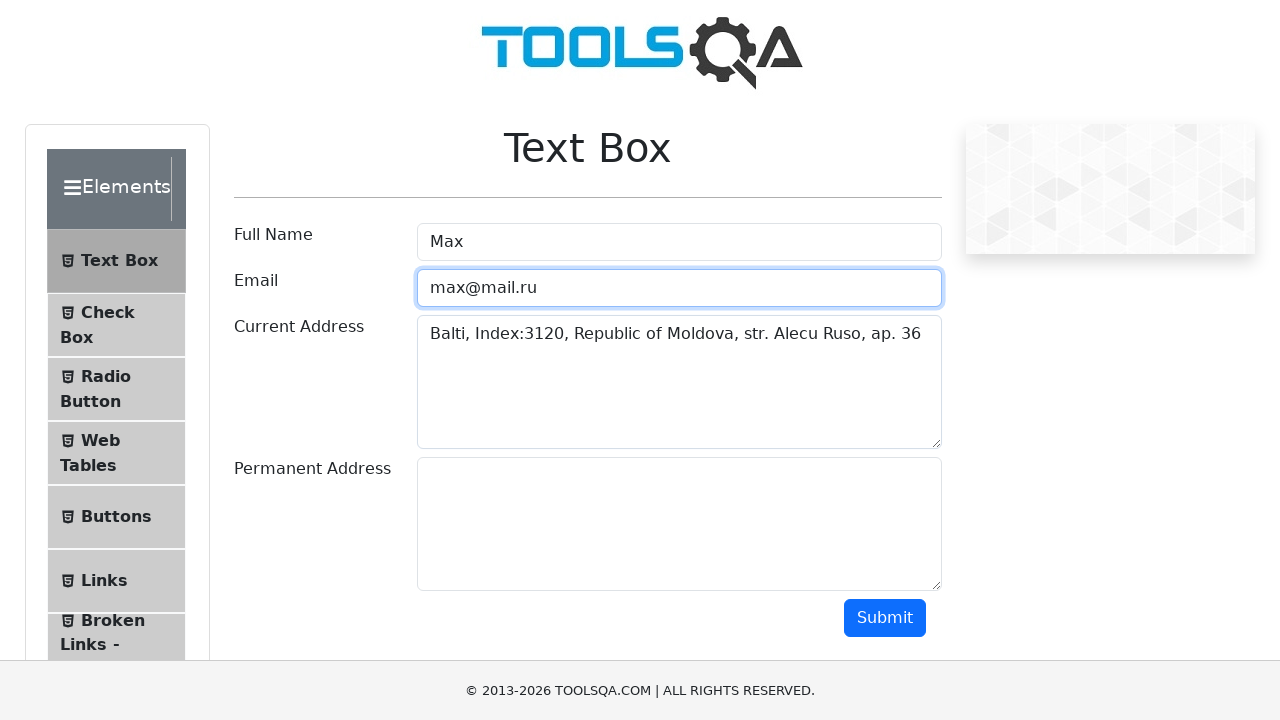

Filled permanent address field on #permanentAddress
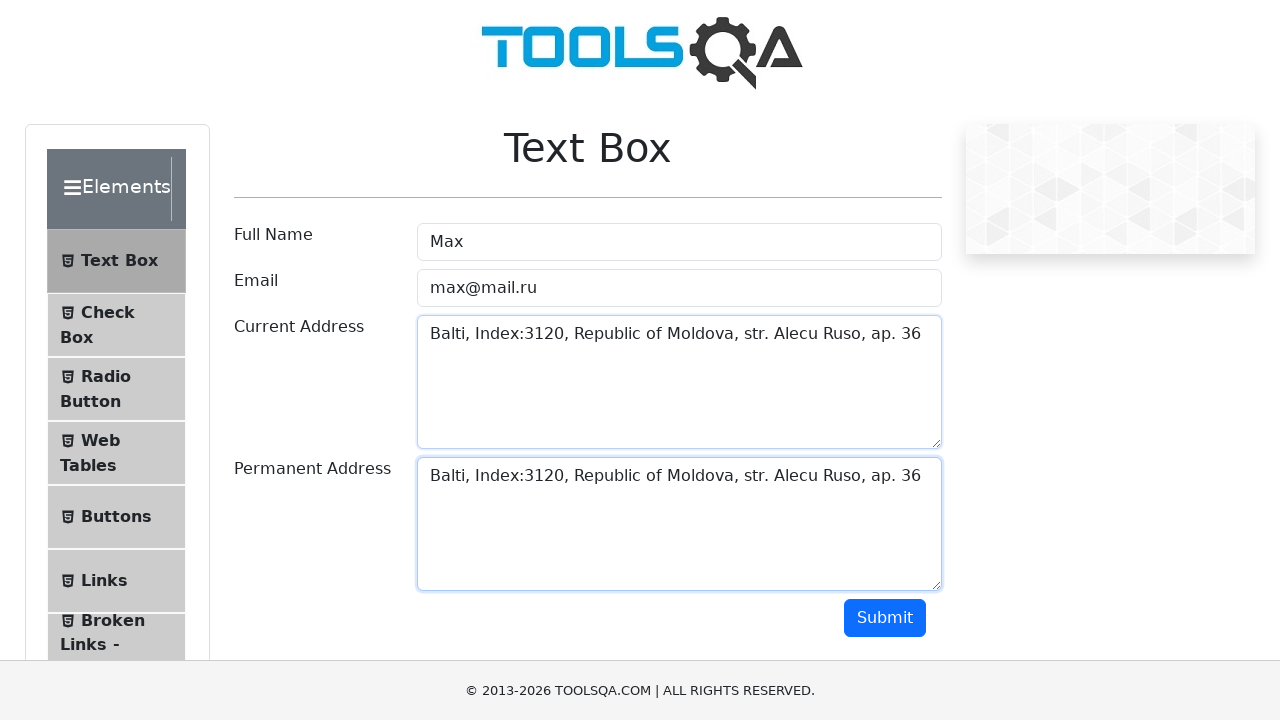

Scrolled submit button into view
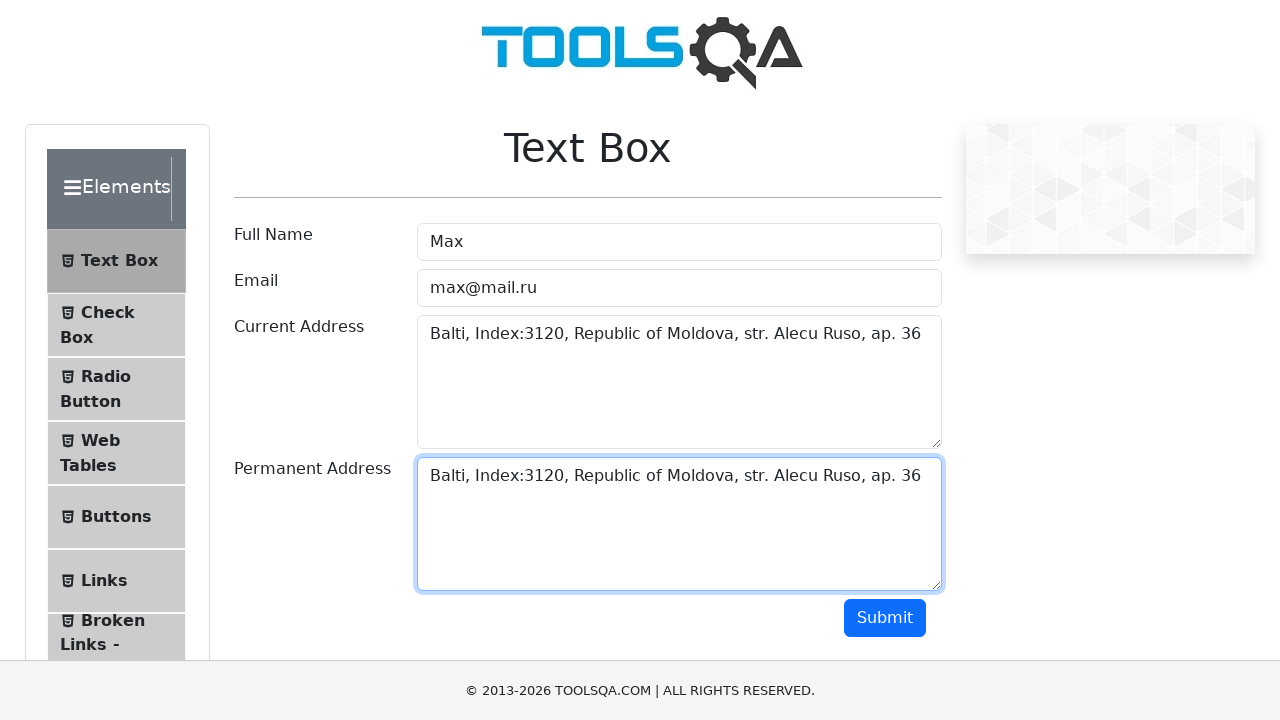

Clicked submit button to submit the form at (885, 618) on #submit
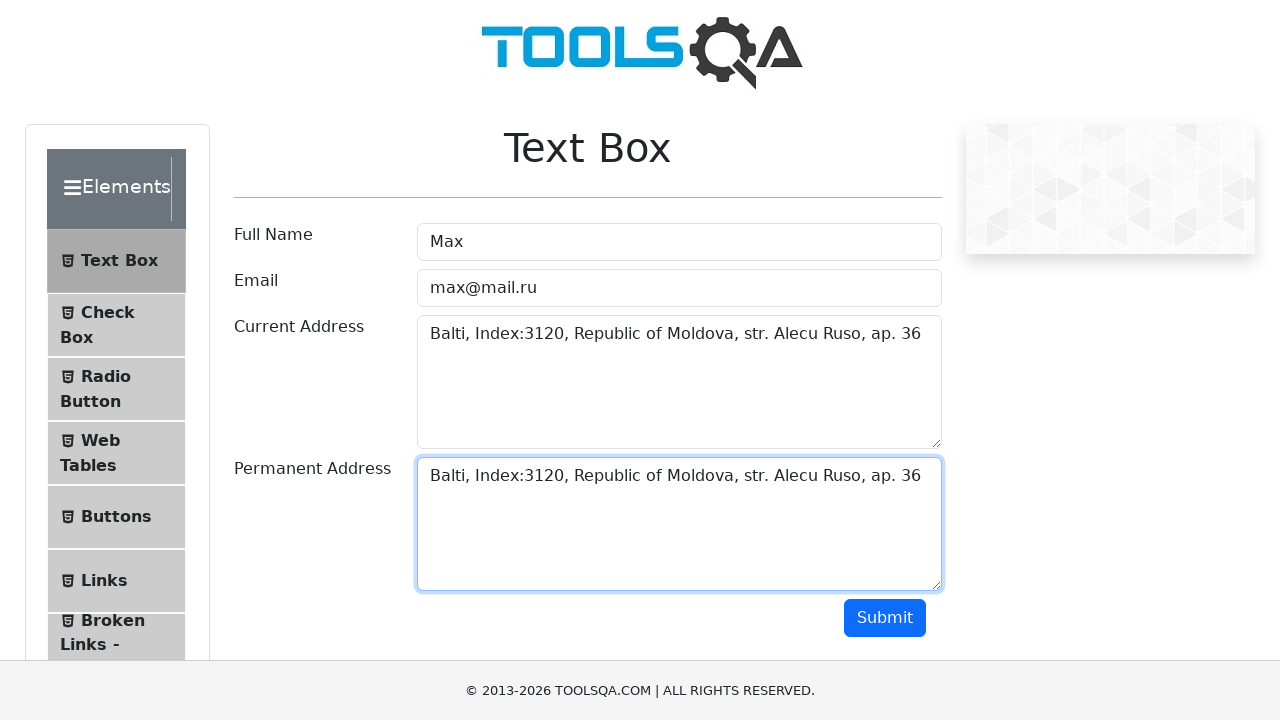

Output section loaded and verified
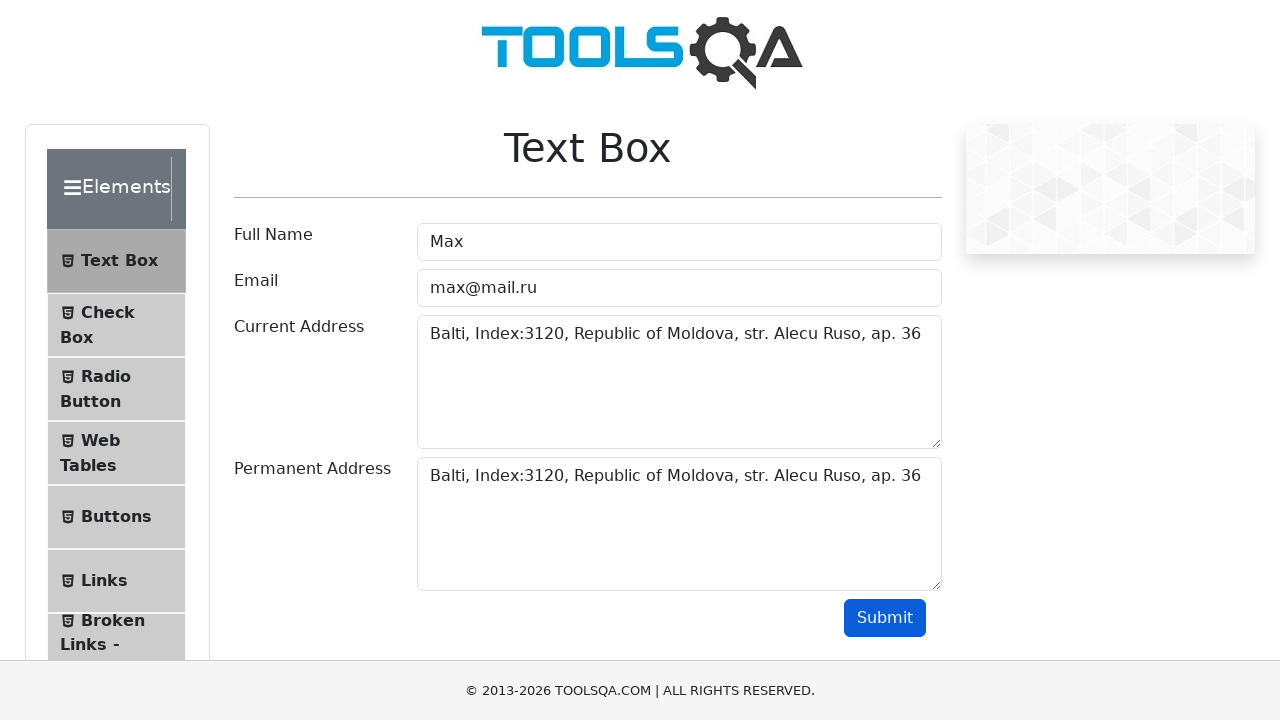

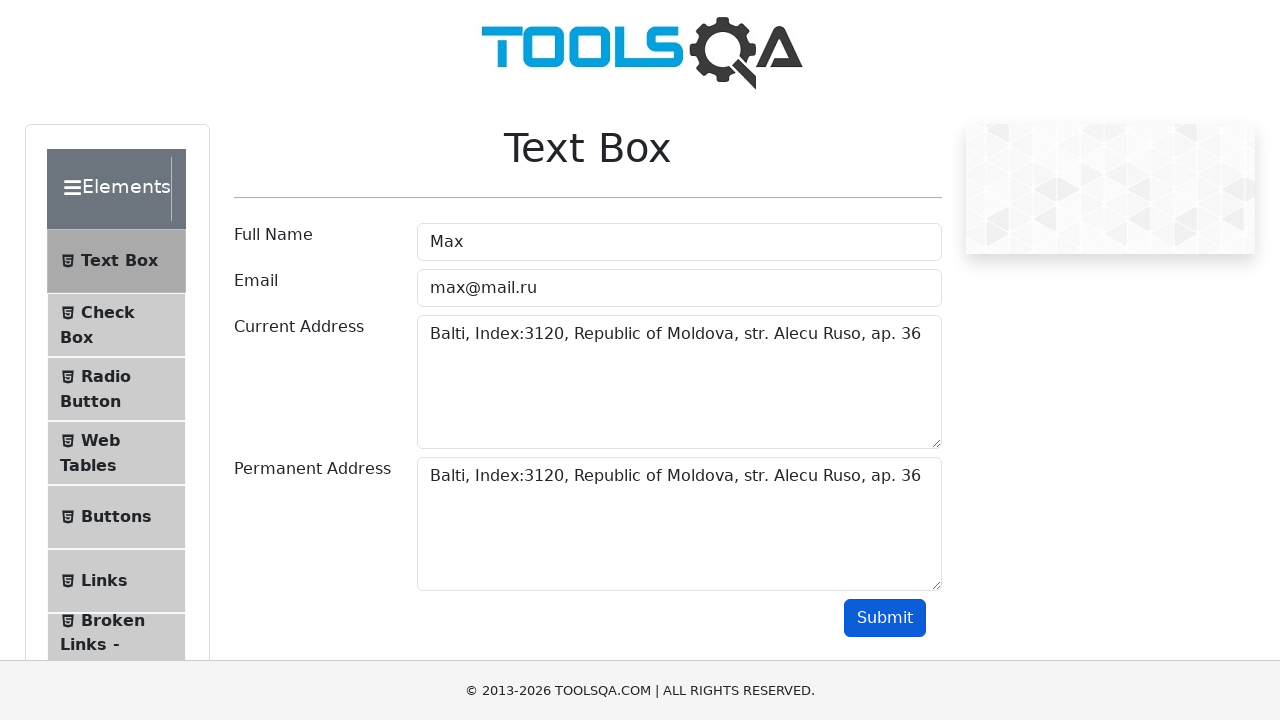